Tests input field functionality on LetCode practice site by filling in a name field, interacting with a join field, and reading an attribute value from another input

Starting URL: https://letcode.in/edit

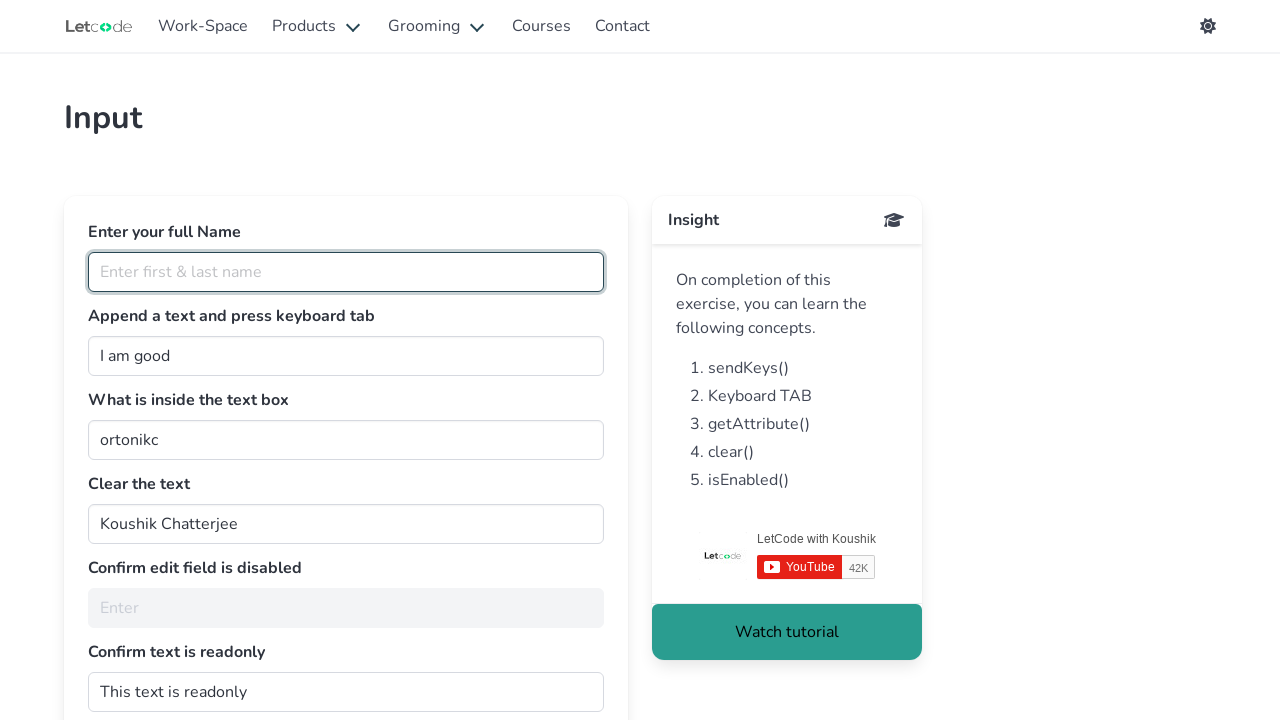

Clicked on the name input field at (346, 272) on internal:attr=[placeholder="Enter first & last name"i]
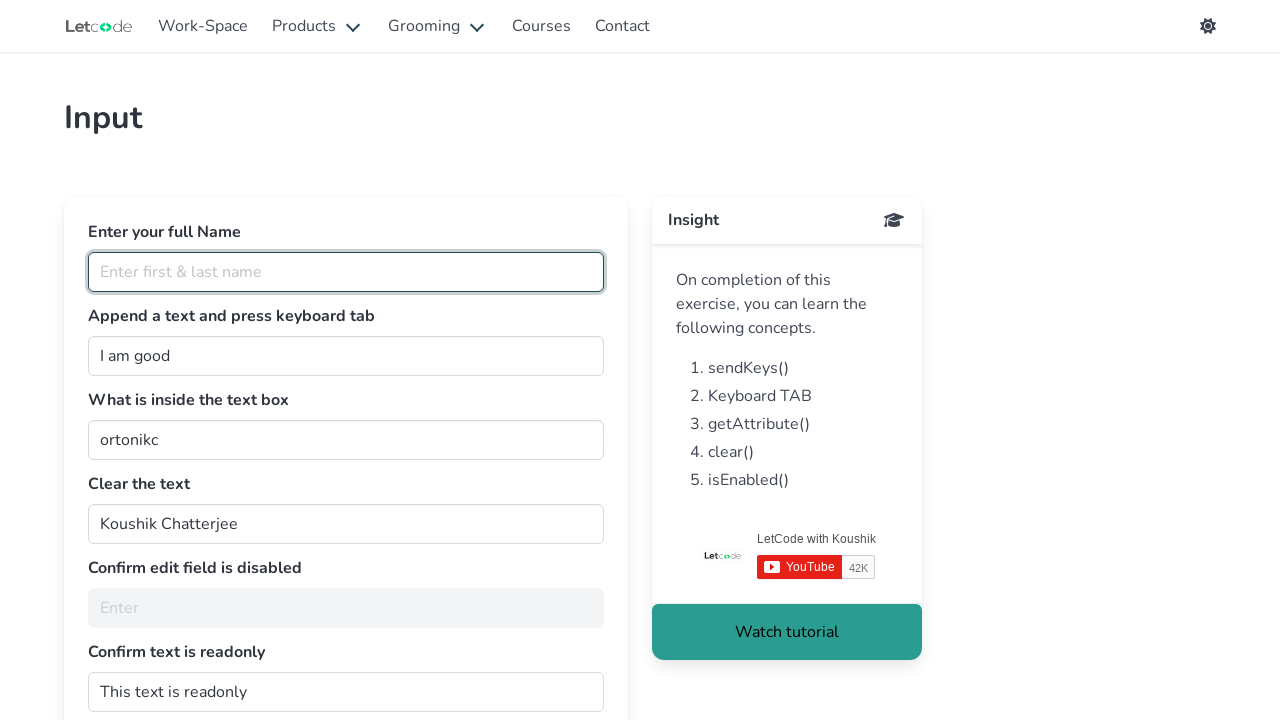

Filled name field with 'Slawomir Tatinger' on internal:attr=[placeholder="Enter first & last name"i]
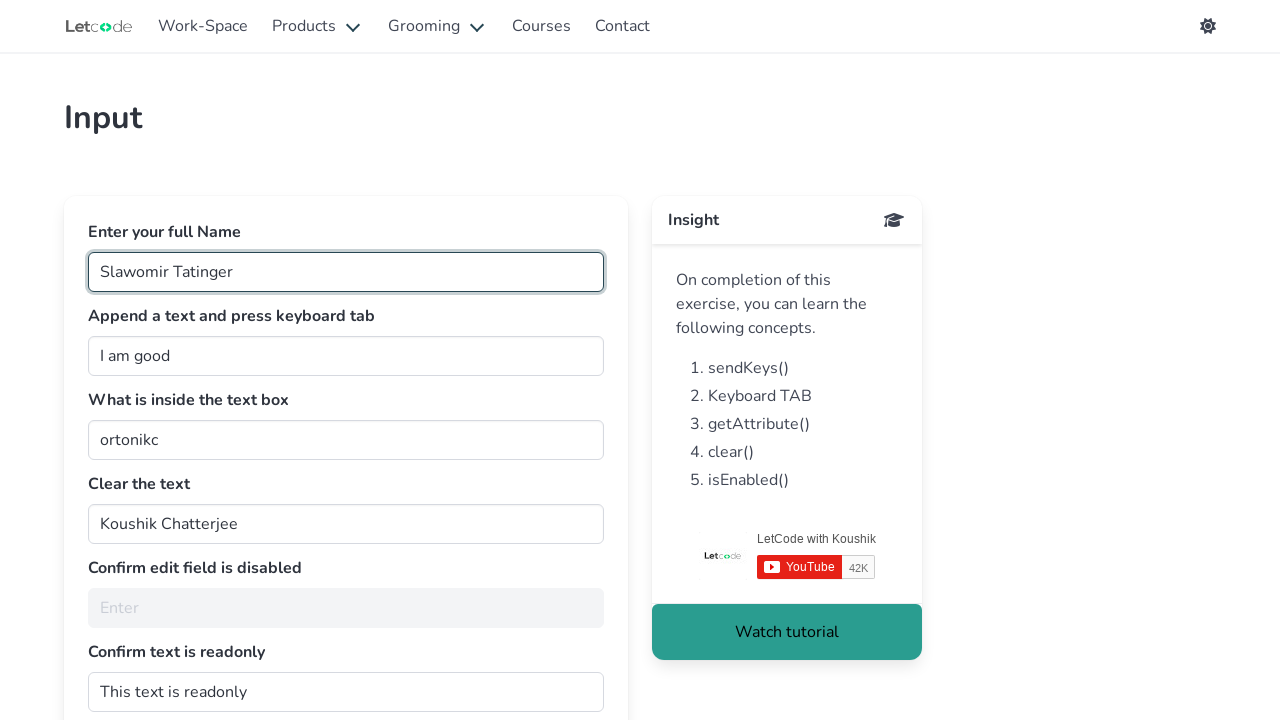

Clicked on the join field at (346, 356) on #join
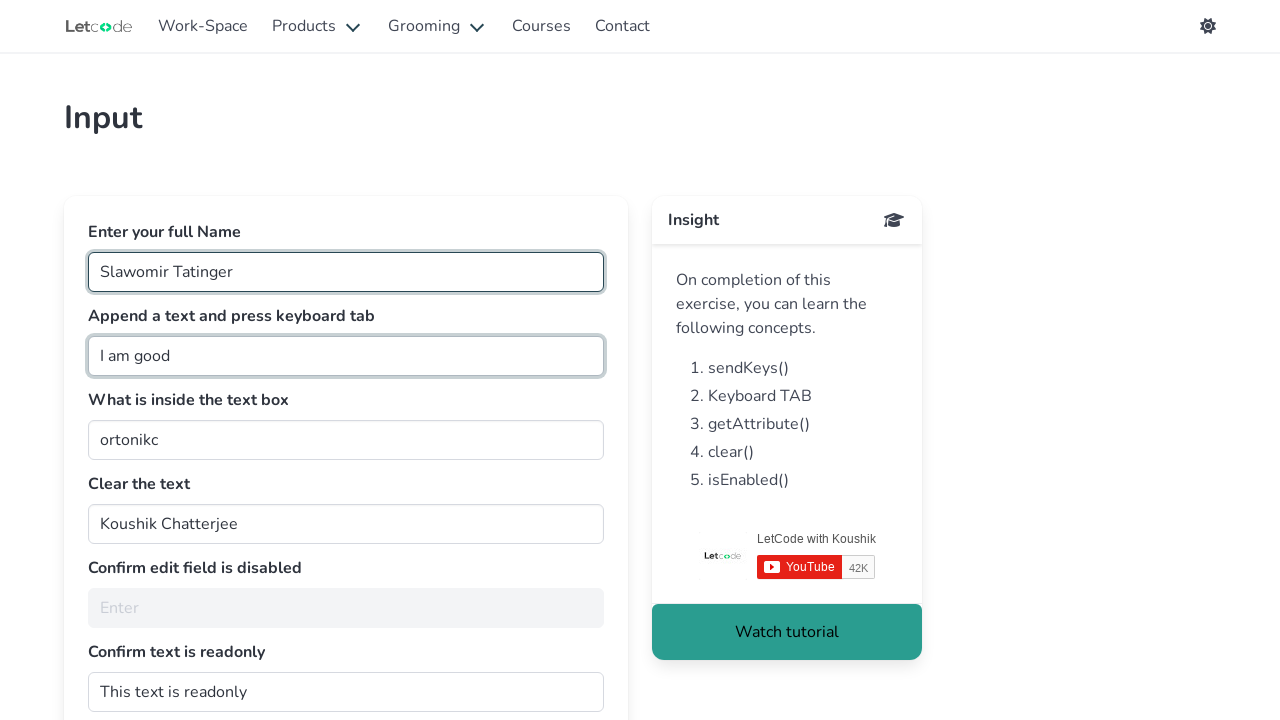

Filled join field with 'something' on #join
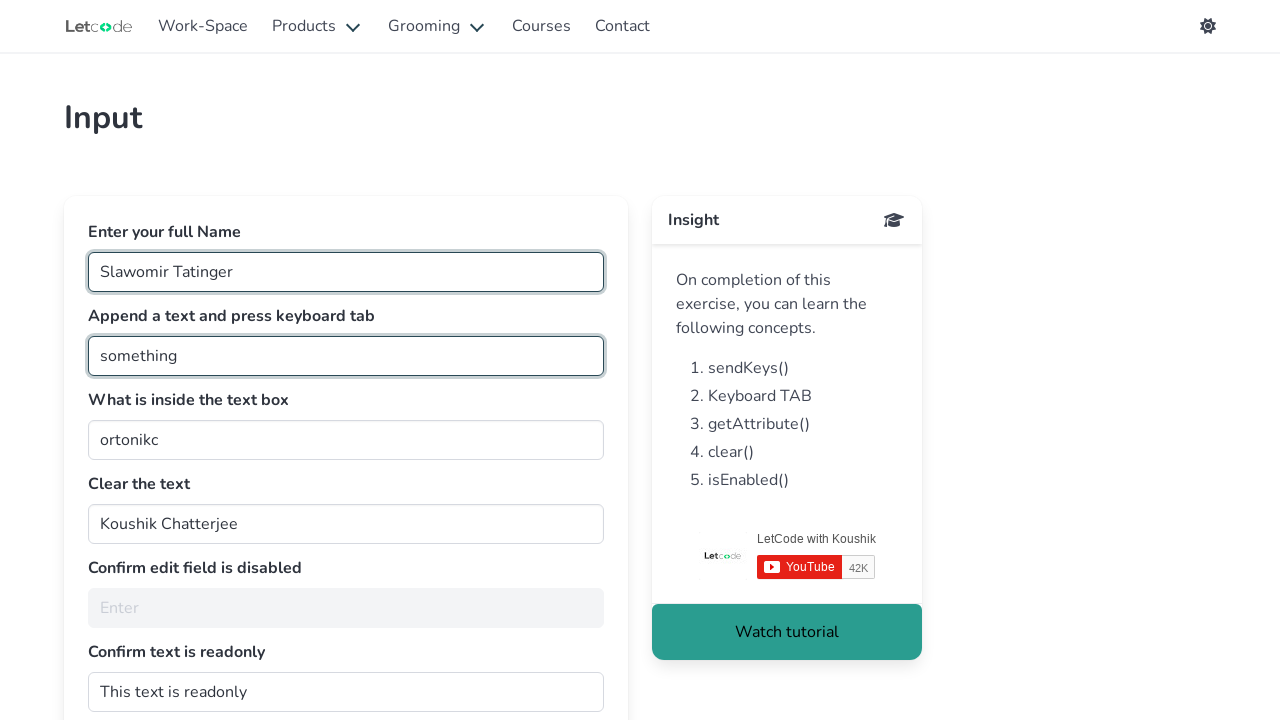

Pressed Tab key to move to next field on #join
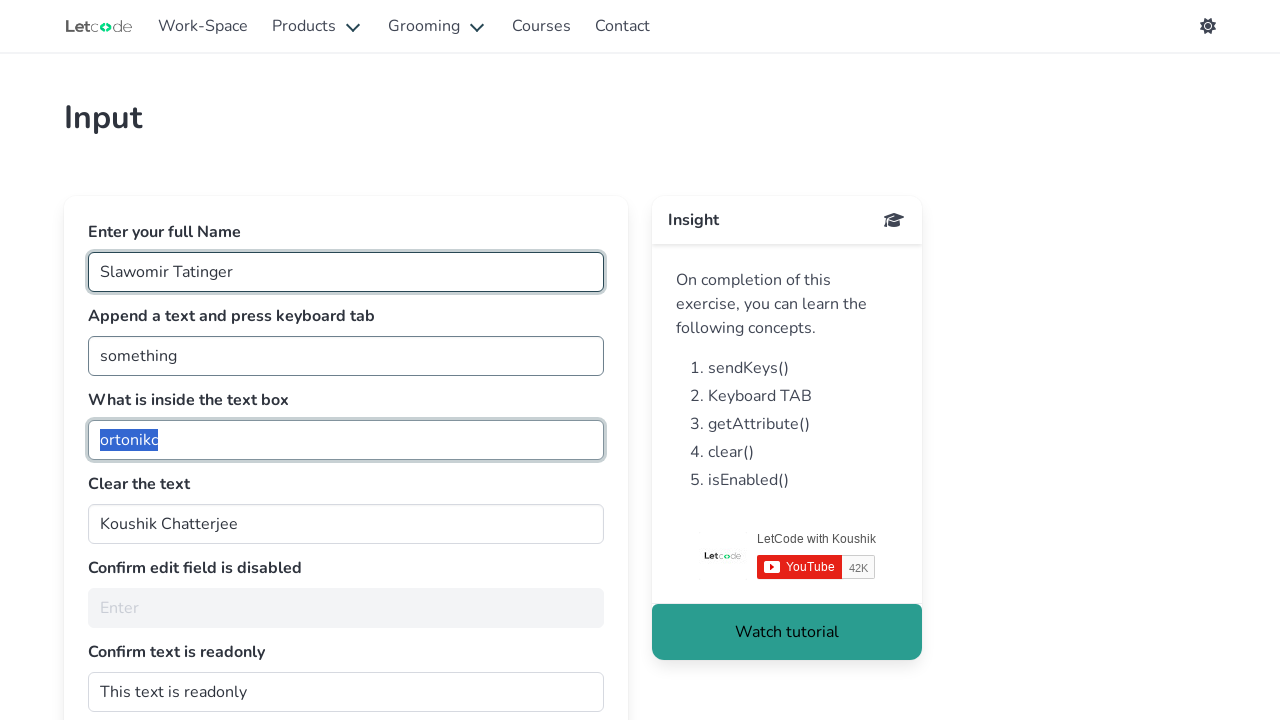

Retrieved value attribute from getMe input field
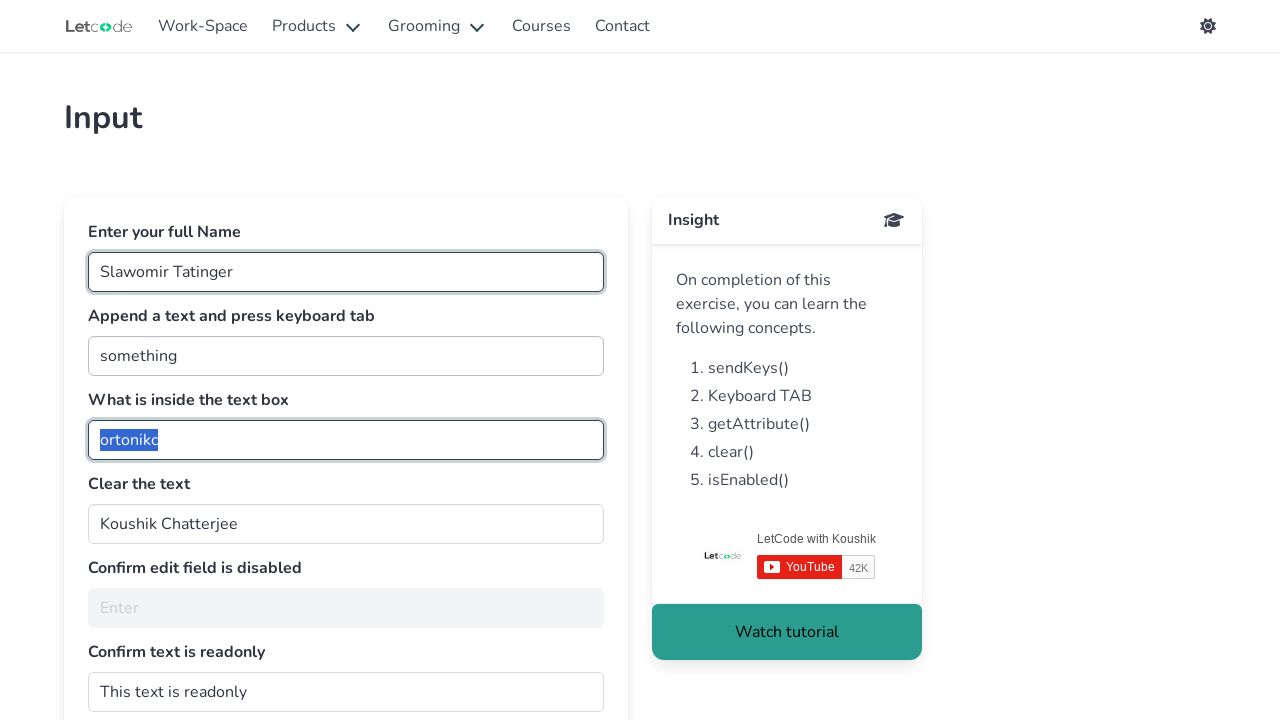

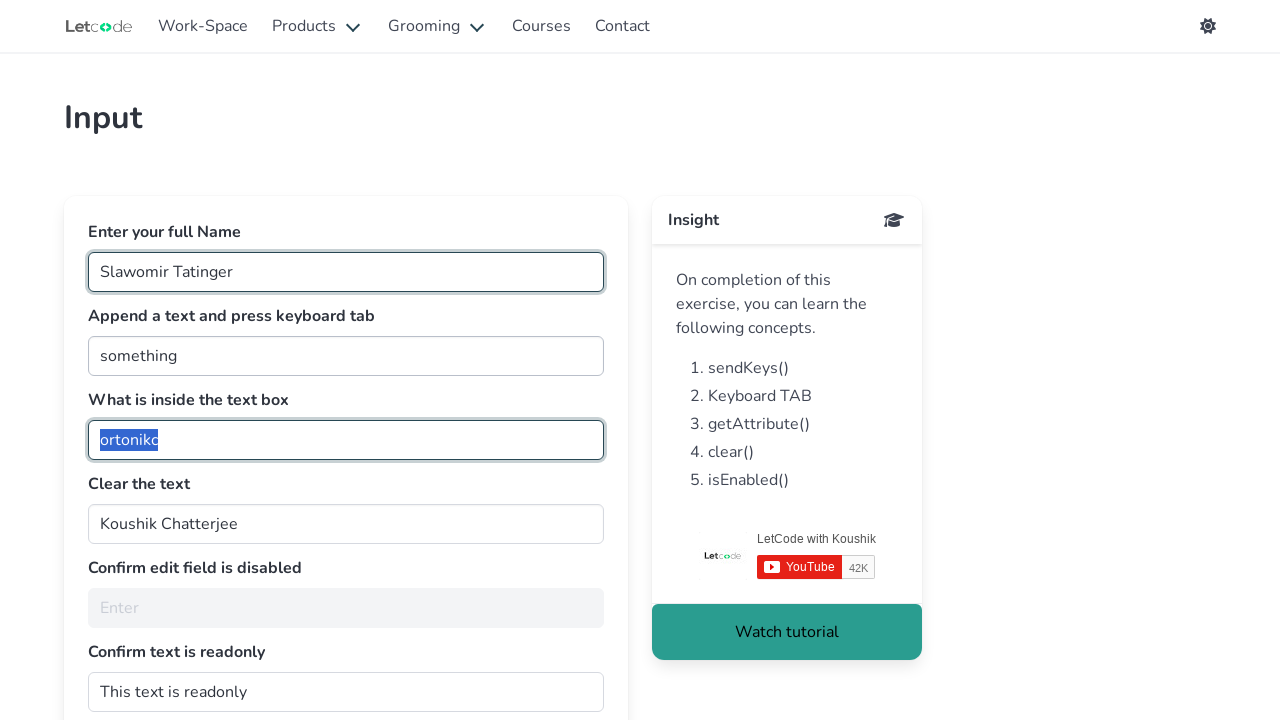